Tests navigation on a Polymer shop demo site by accessing a shadow DOM element and clicking on the "Men's T-Shirts" link in the navigation

Starting URL: https://shop.polymer-project.org/

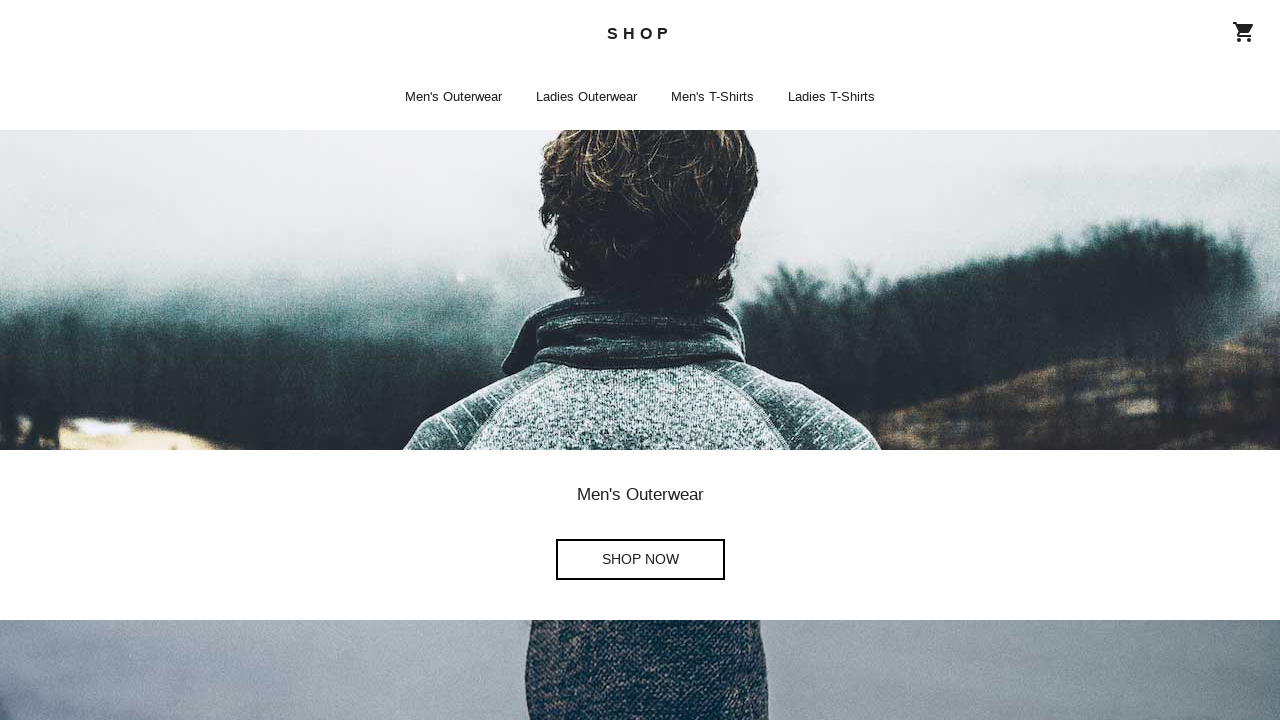

Waited 3 seconds for page to load
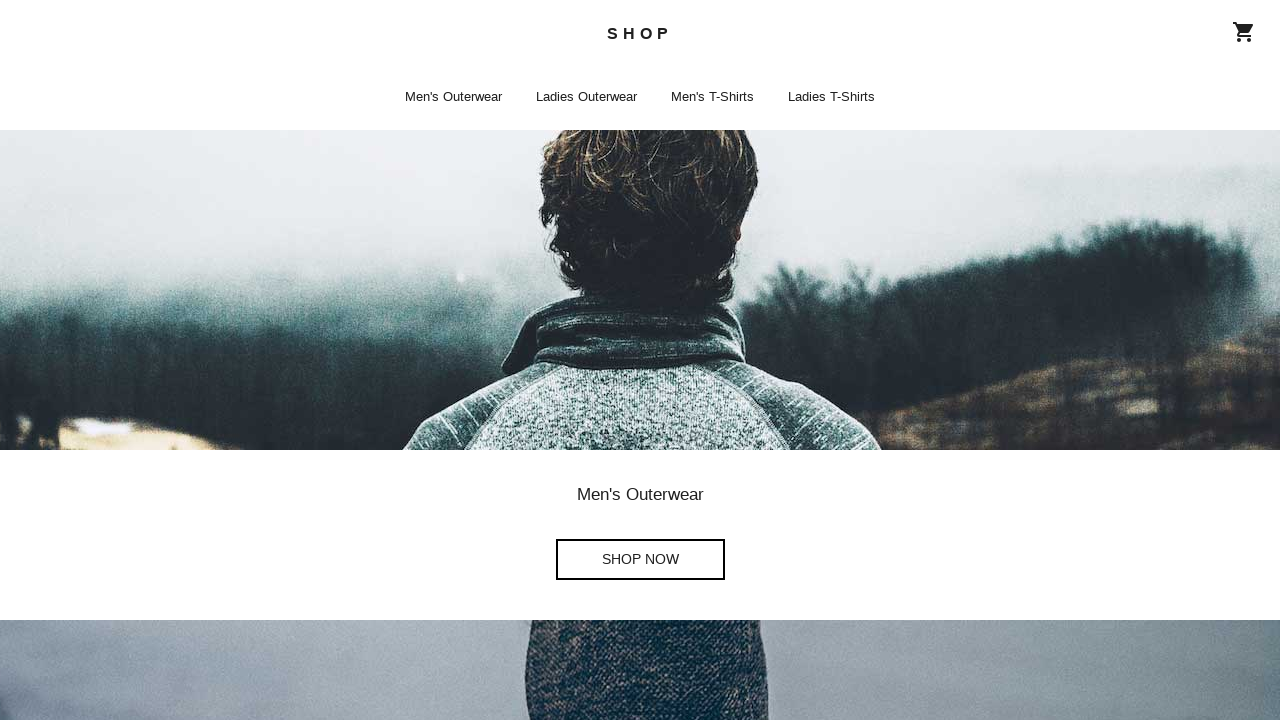

Located shop-app element with page='home' attribute
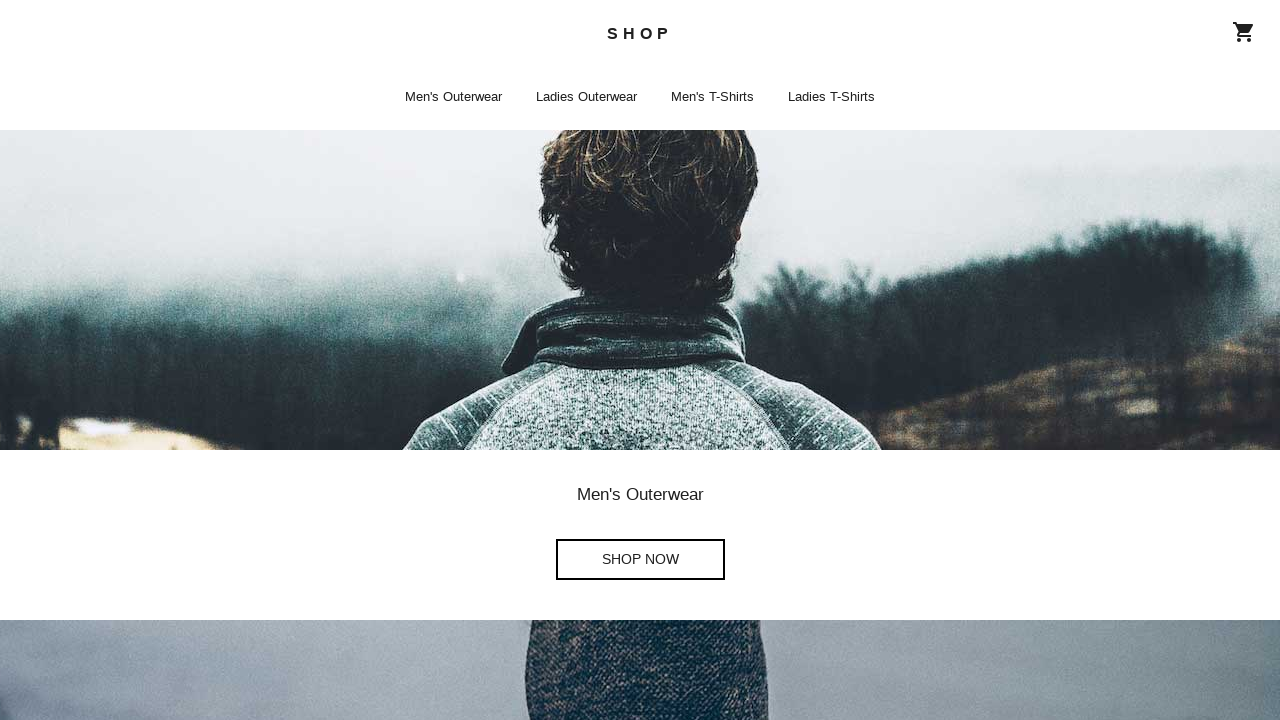

Executed JavaScript to access shadow root and clicked Men's T-Shirts link
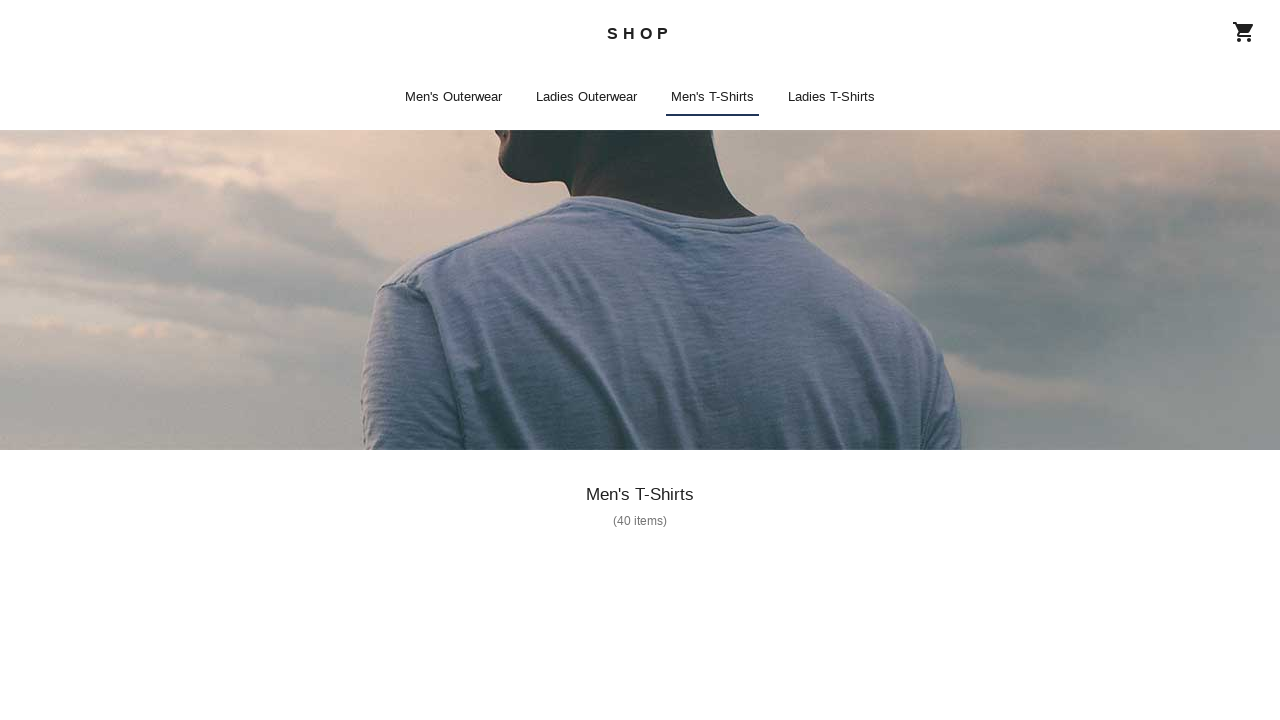

Waited for page to reach networkidle state after navigation
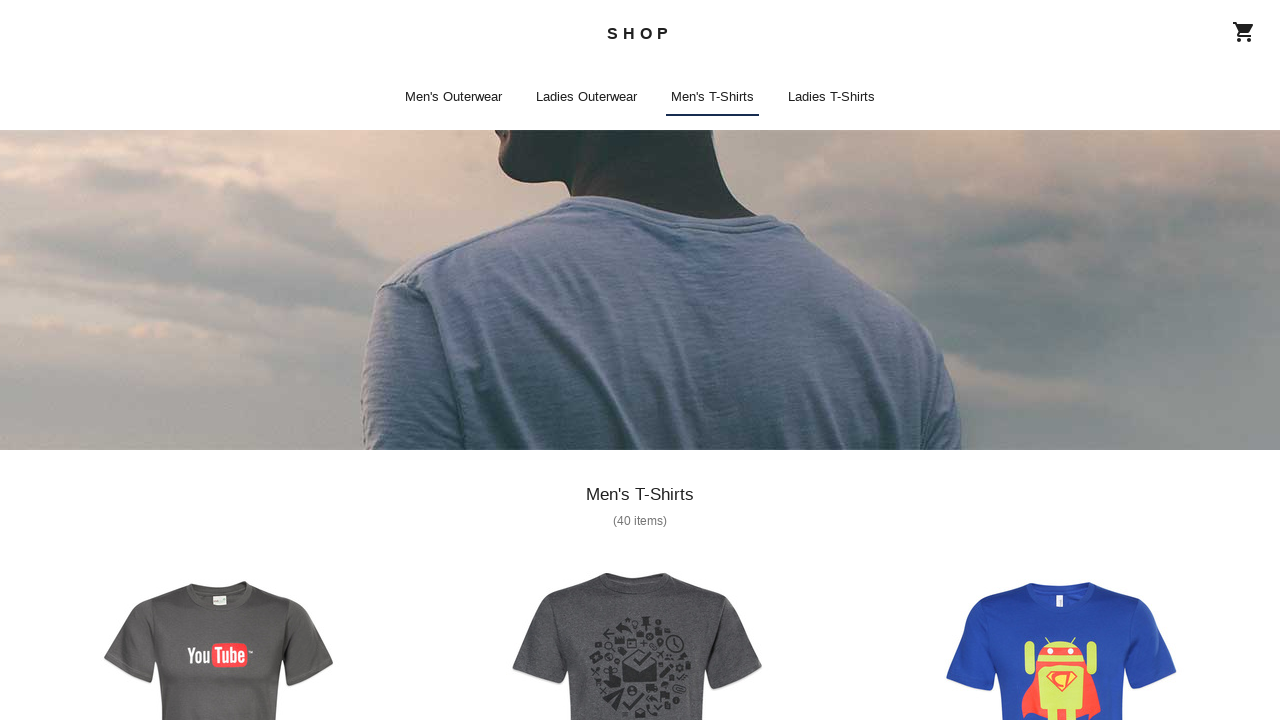

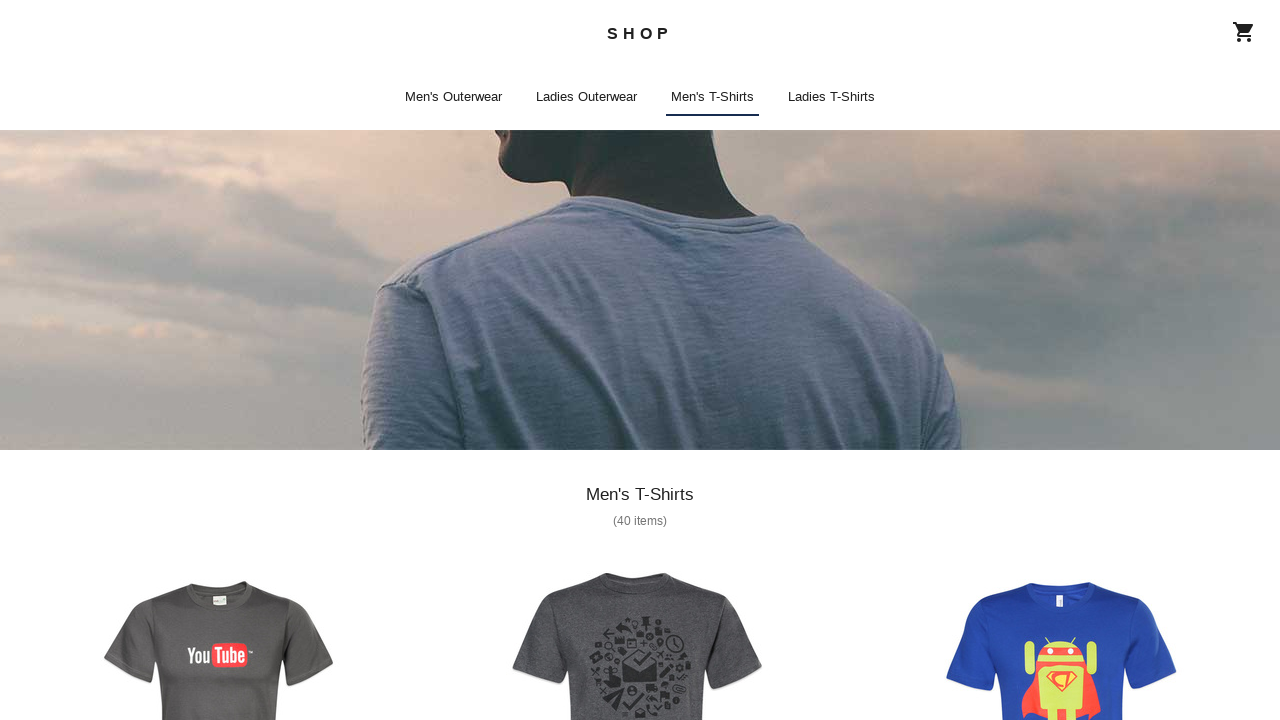